Tests various dropdown handling scenarios including standard select dropdowns (selecting by text, value, and index), multi-select dropdowns, and custom non-select dropdowns on the DemoQA select menu page.

Starting URL: https://demoqa.com/select-menu

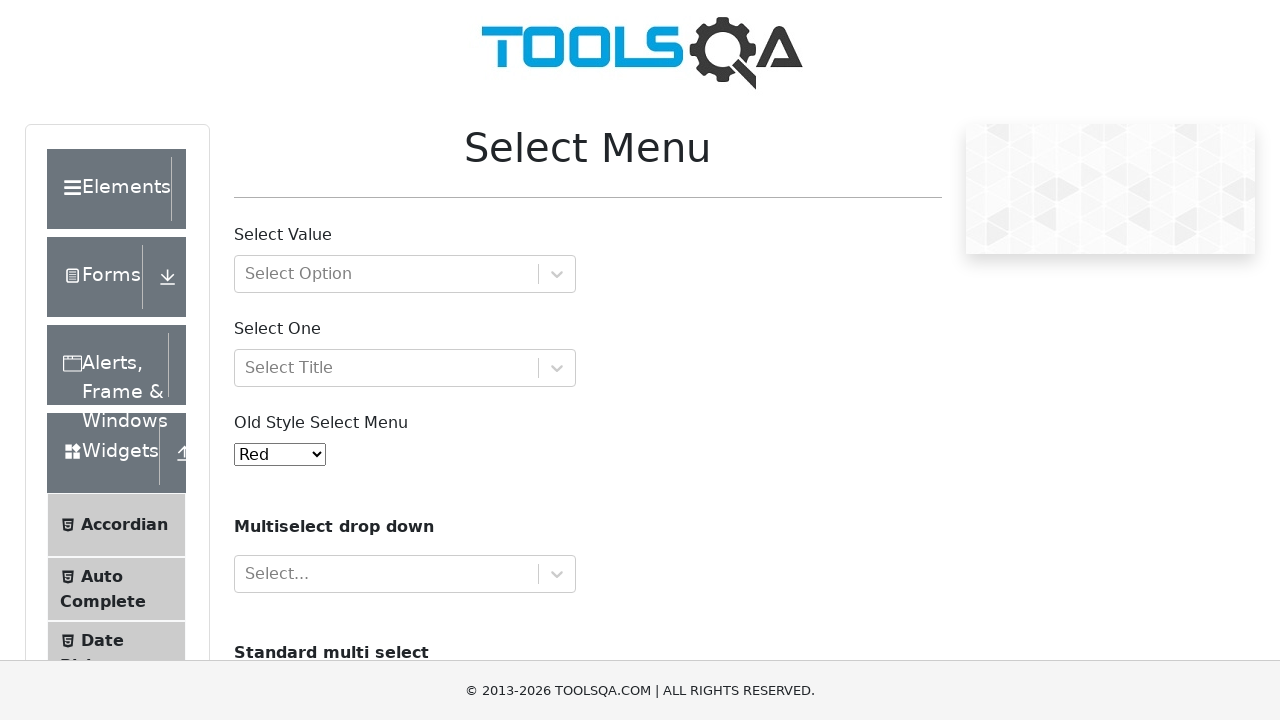

Selected 'Blue' from standard dropdown by visible text on select#oldSelectMenu
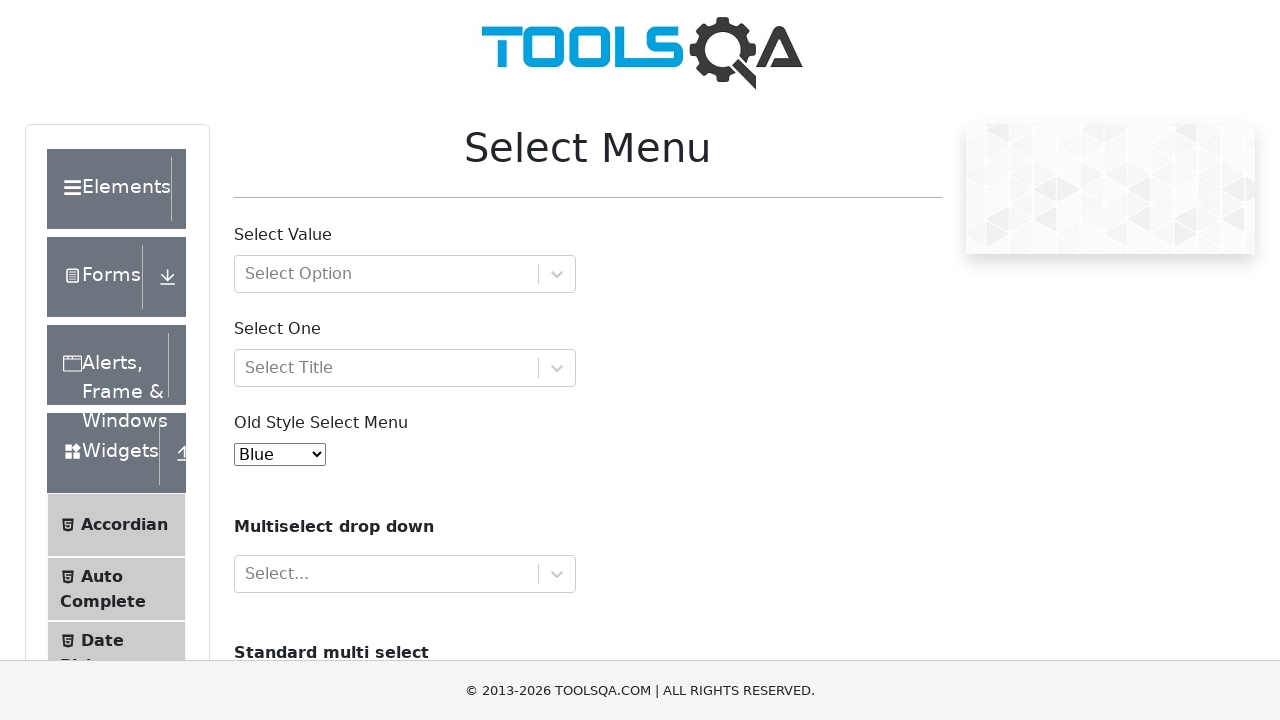

Selected option with value '3' (Green) from standard dropdown on select#oldSelectMenu
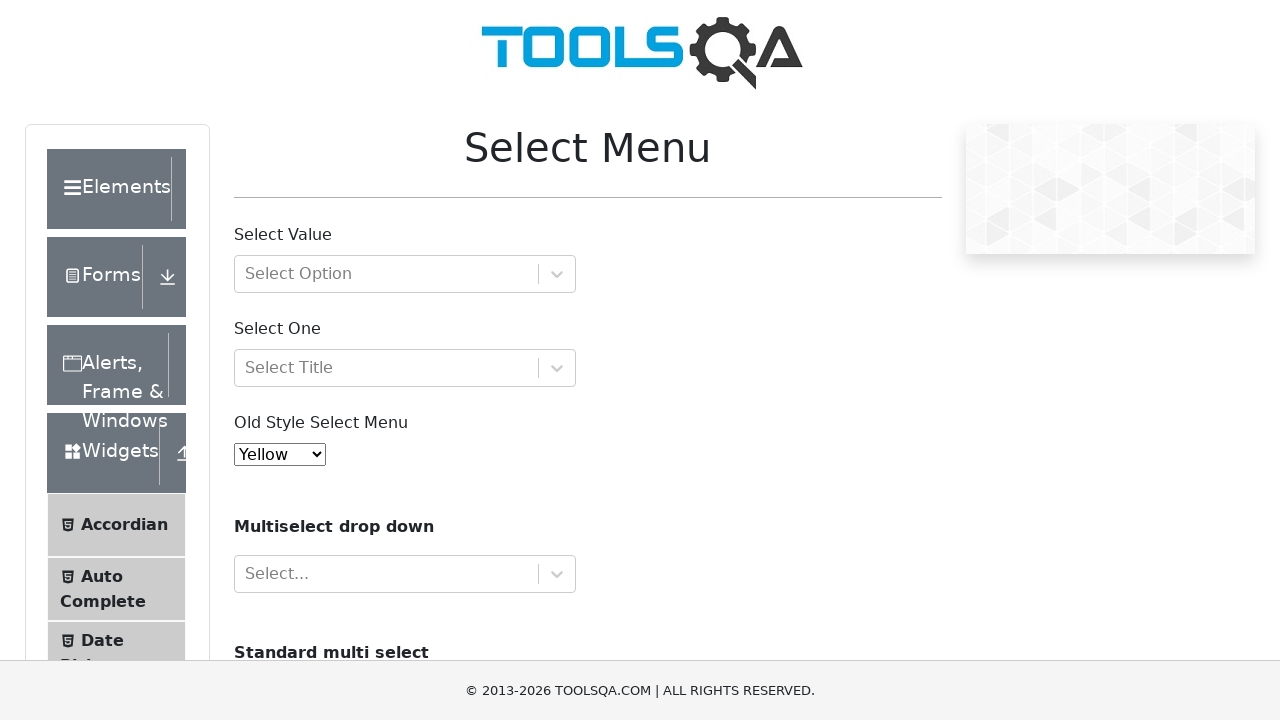

Selected option at index 4 (Purple) from standard dropdown on select#oldSelectMenu
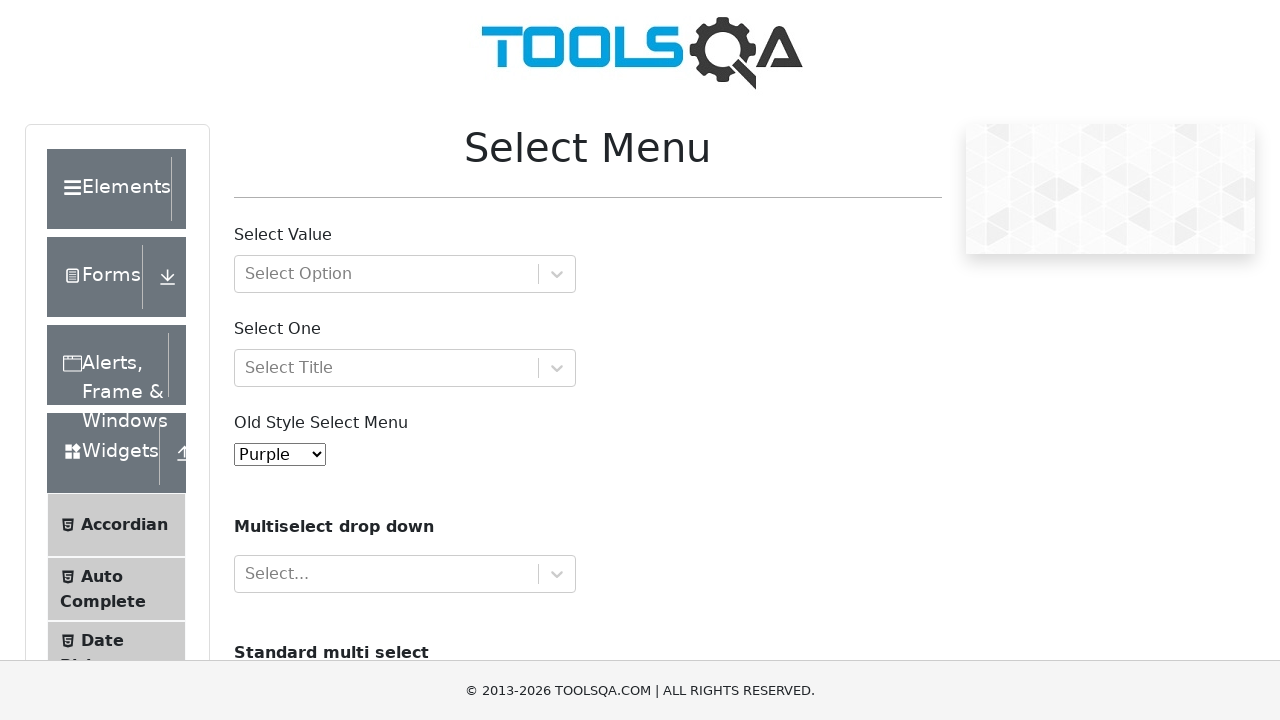

Selected multiple options ('Volvo', 'Saab') from multi-select dropdown on select#cars
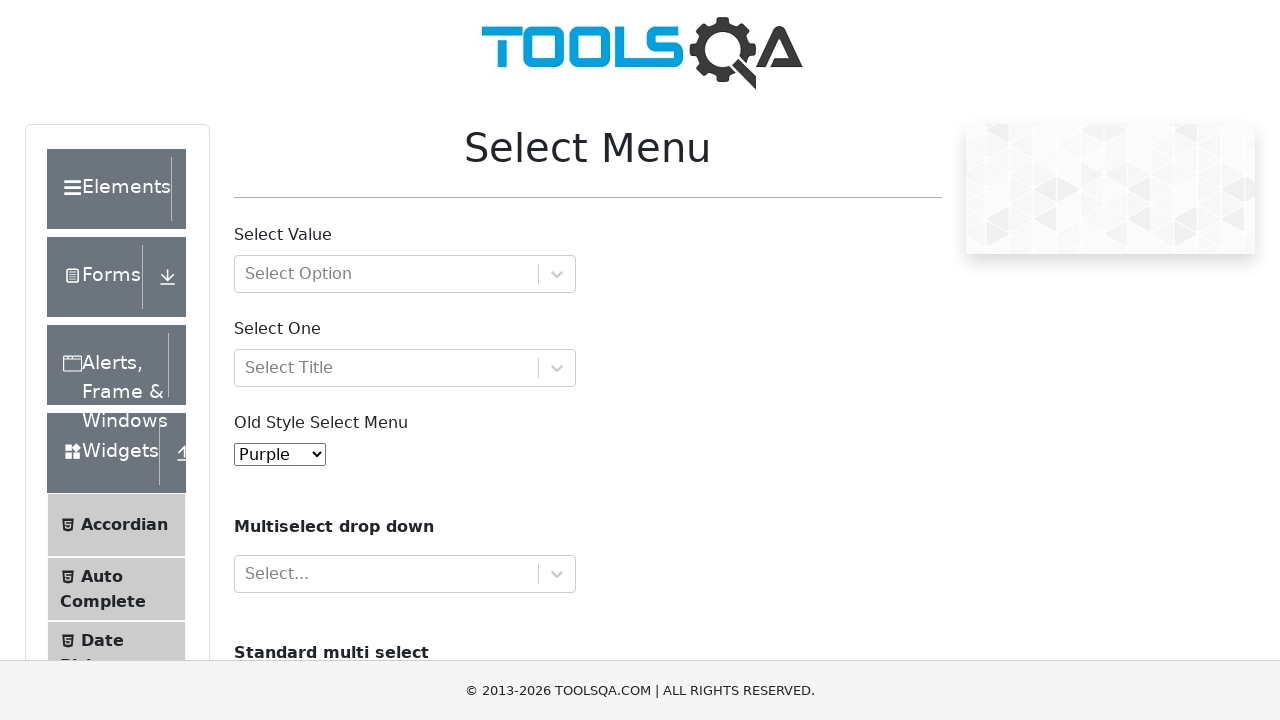

Selected option at index 2 from multi-select dropdown on select#cars
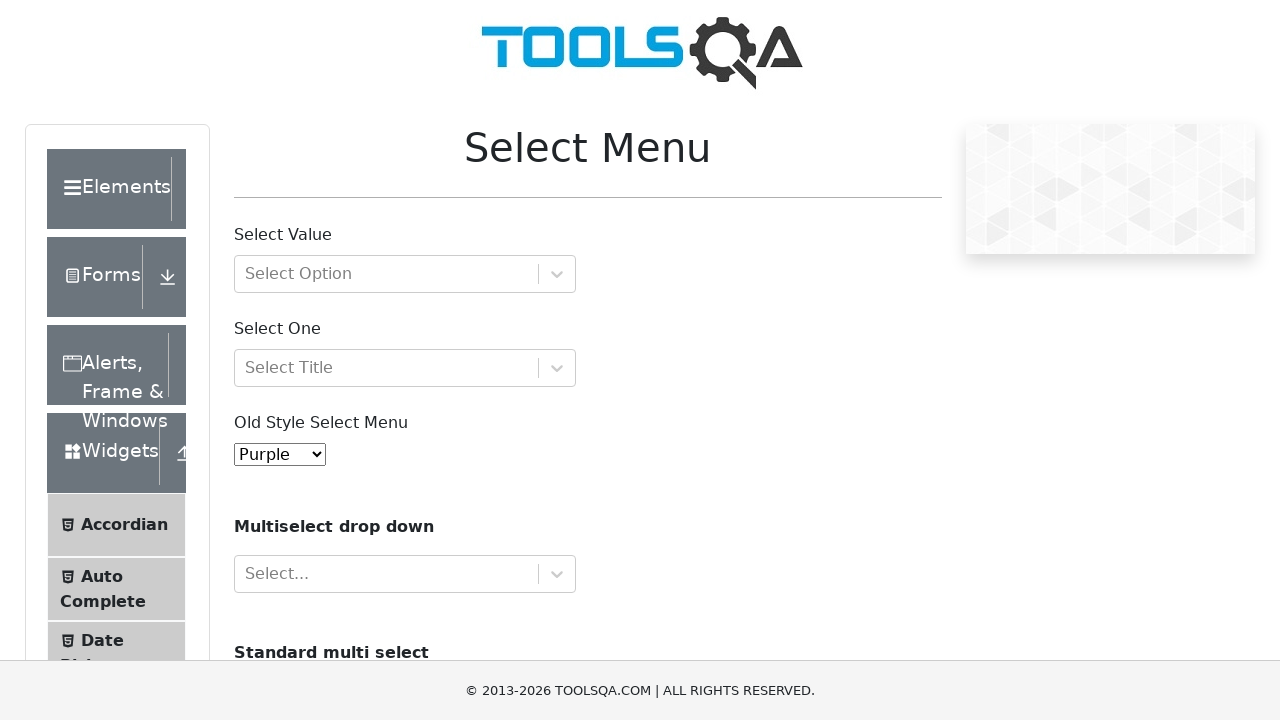

Clicked custom dropdown to expand it at (405, 274) on #withOptGroup
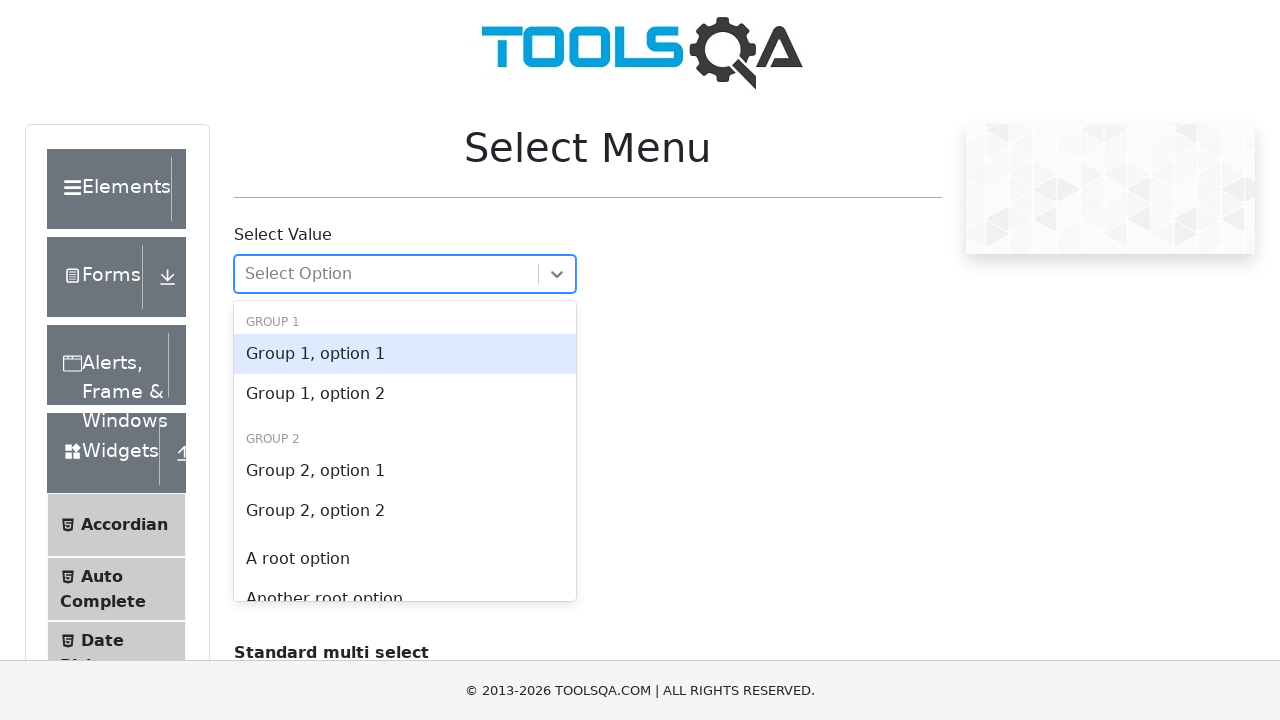

Custom dropdown menu appeared with options
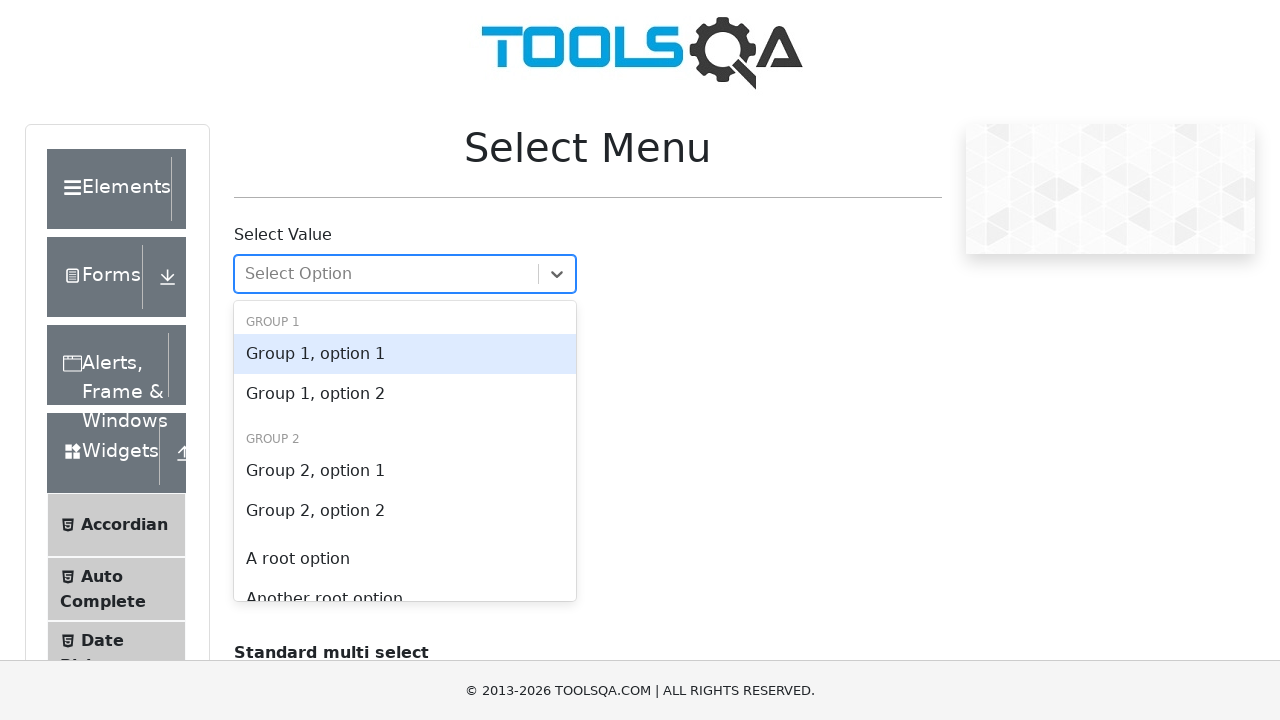

Selected 'Group 1, option 2' from custom dropdown at (405, 394) on xpath=//div[text()='Group 1, option 2']
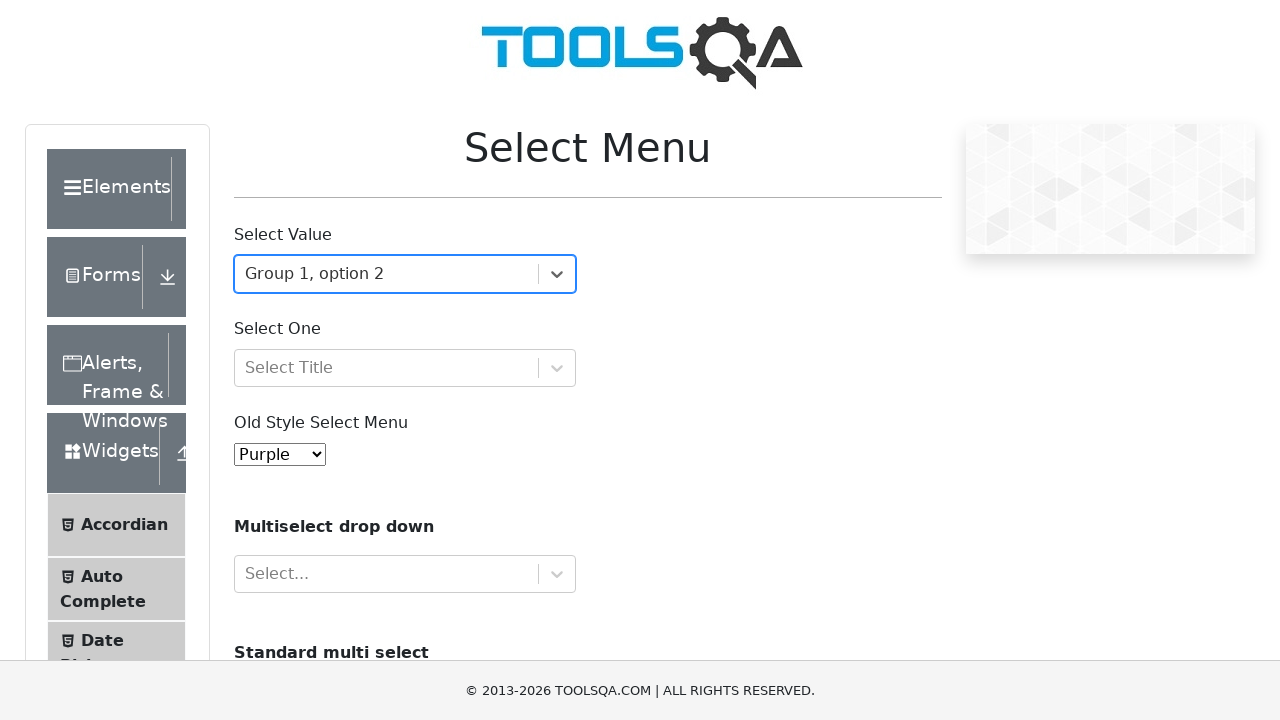

Verified that standard dropdown is enabled
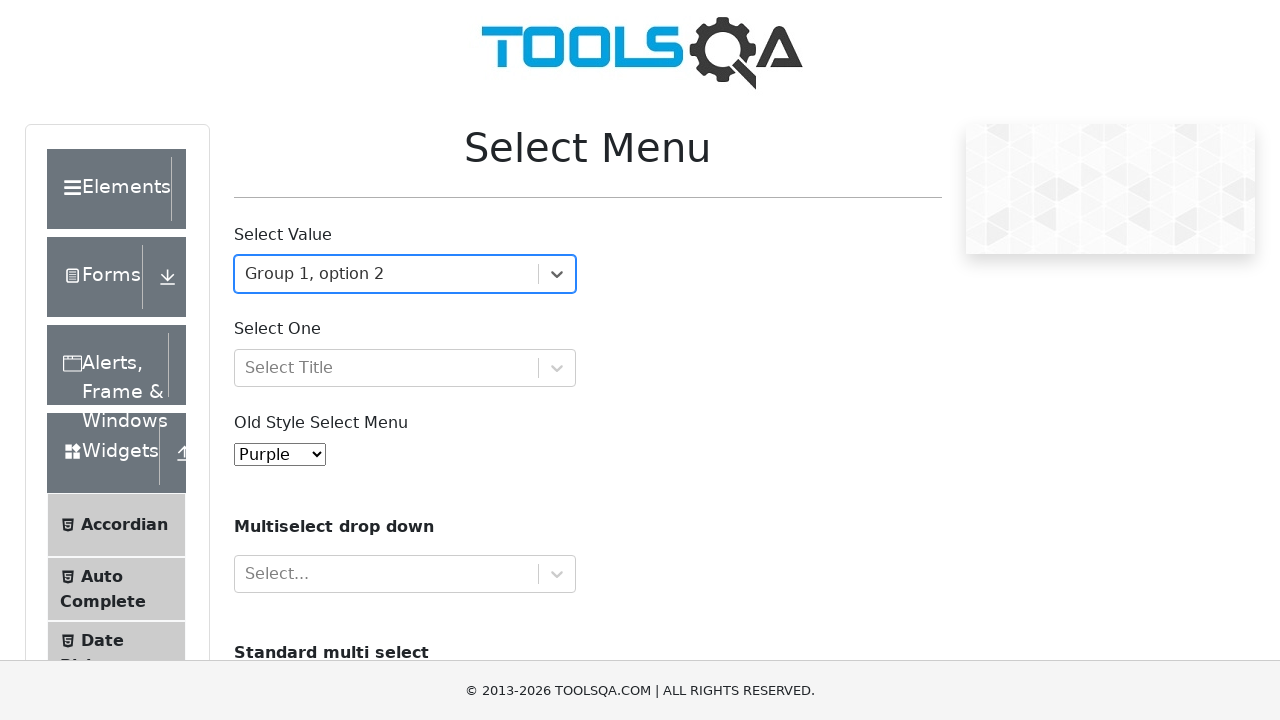

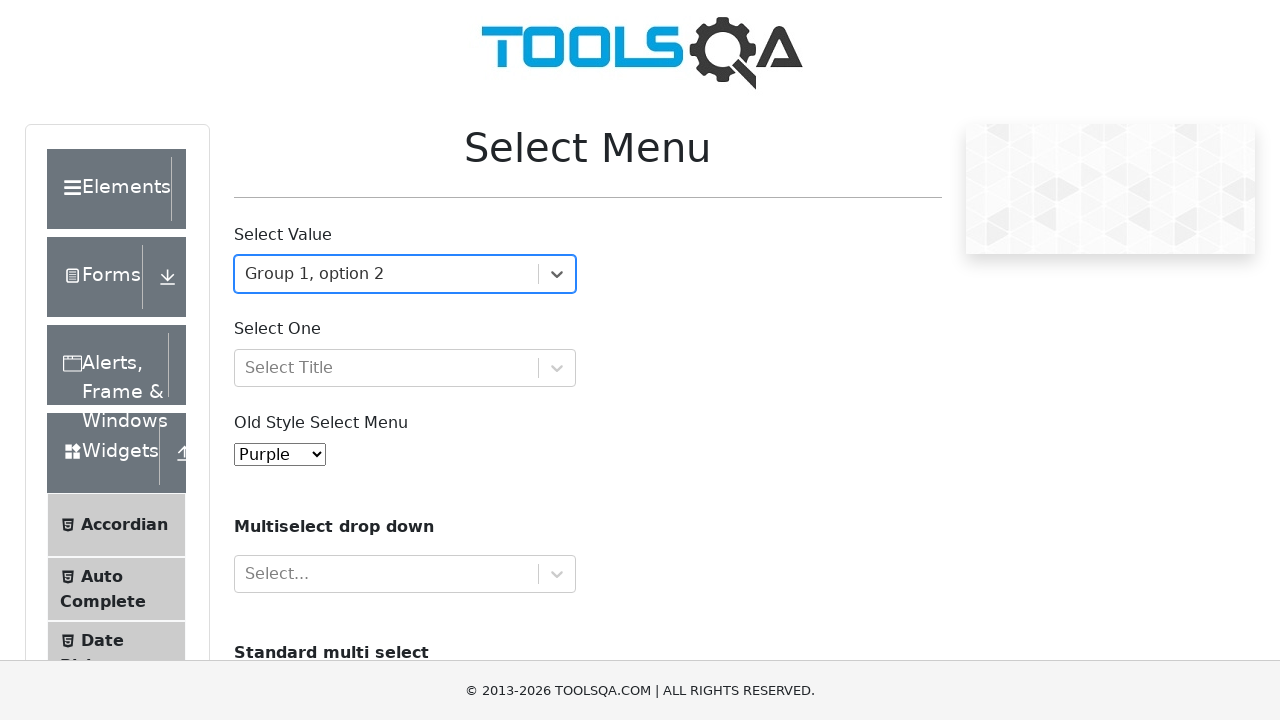